Tests checkbox functionality on a practice automation page by checking the selection state of a checkbox, clicking it, and verifying the state changes. Also counts the total number of checkboxes on the page.

Starting URL: https://rahulshettyacademy.com/AutomationPractice/

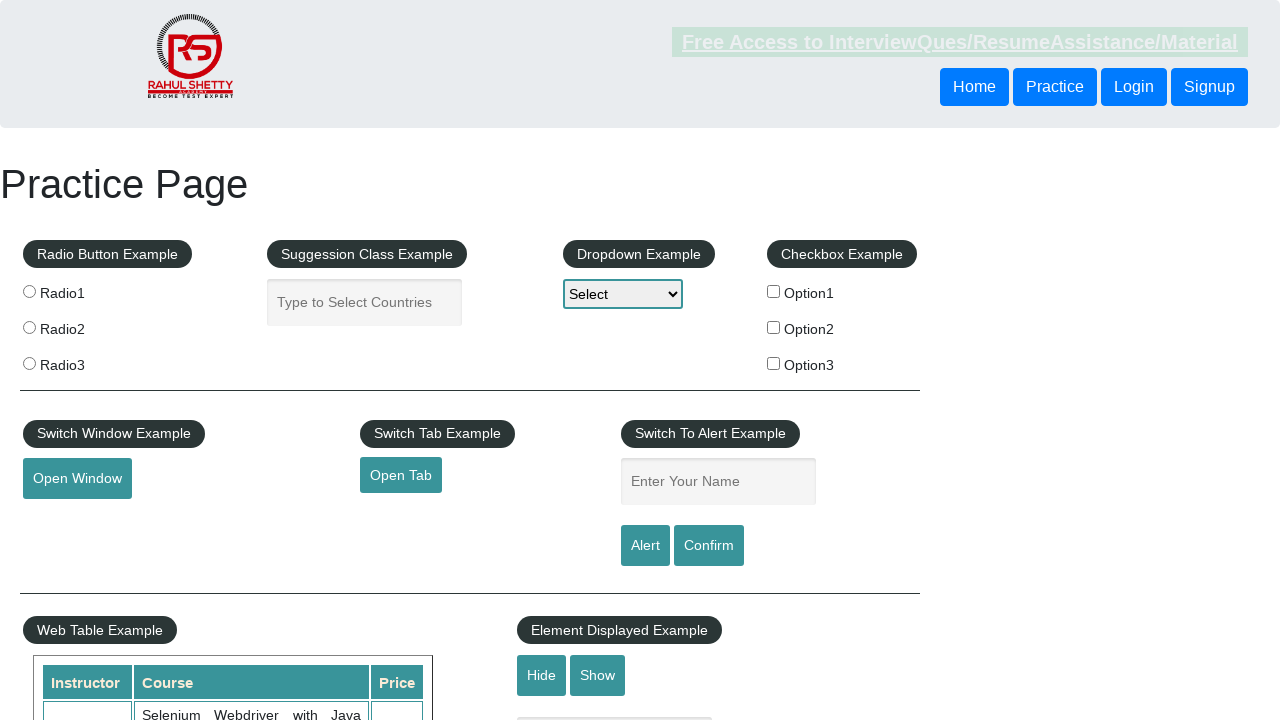

Waited for checkbox section to load
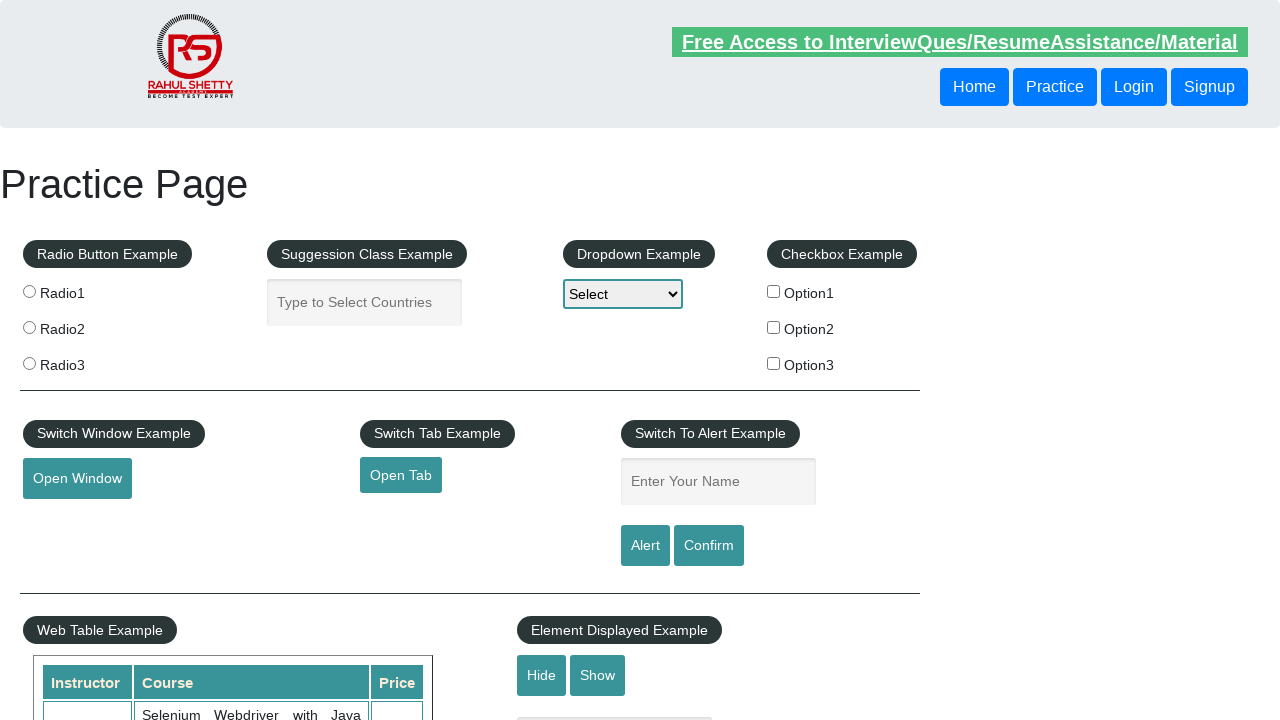

Located the first checkbox element
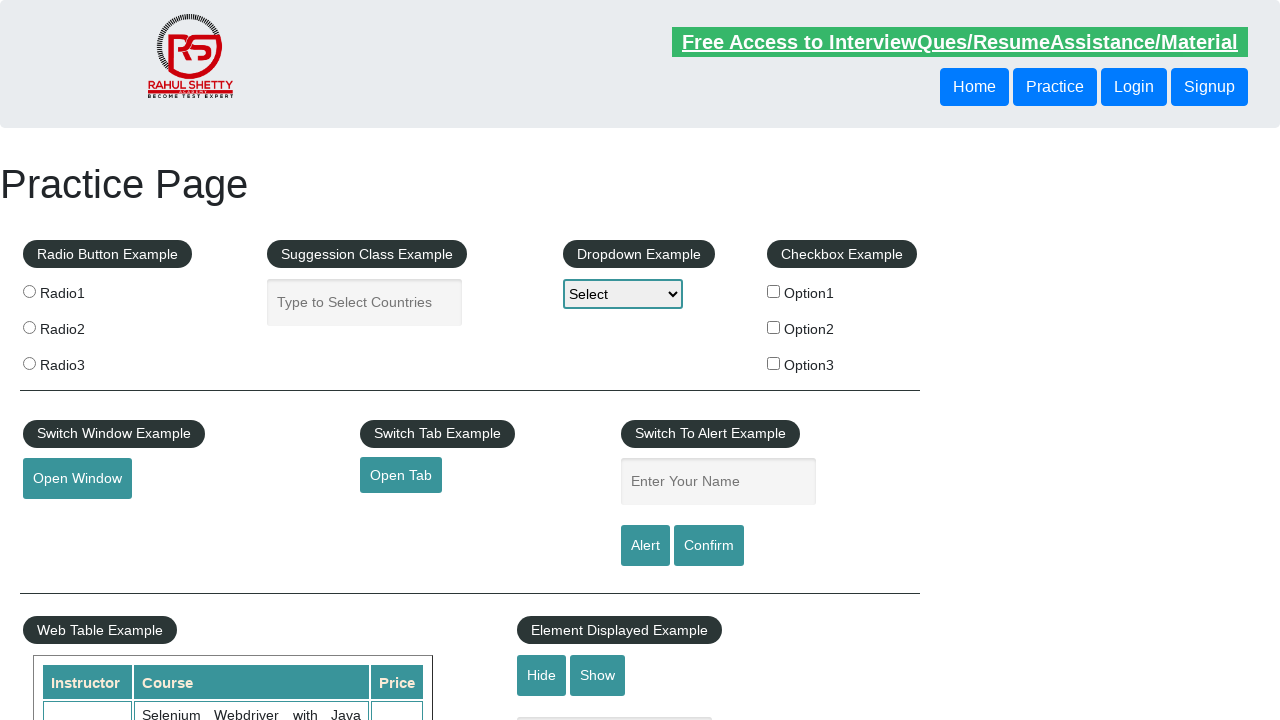

Verified checkbox is not selected before click: False
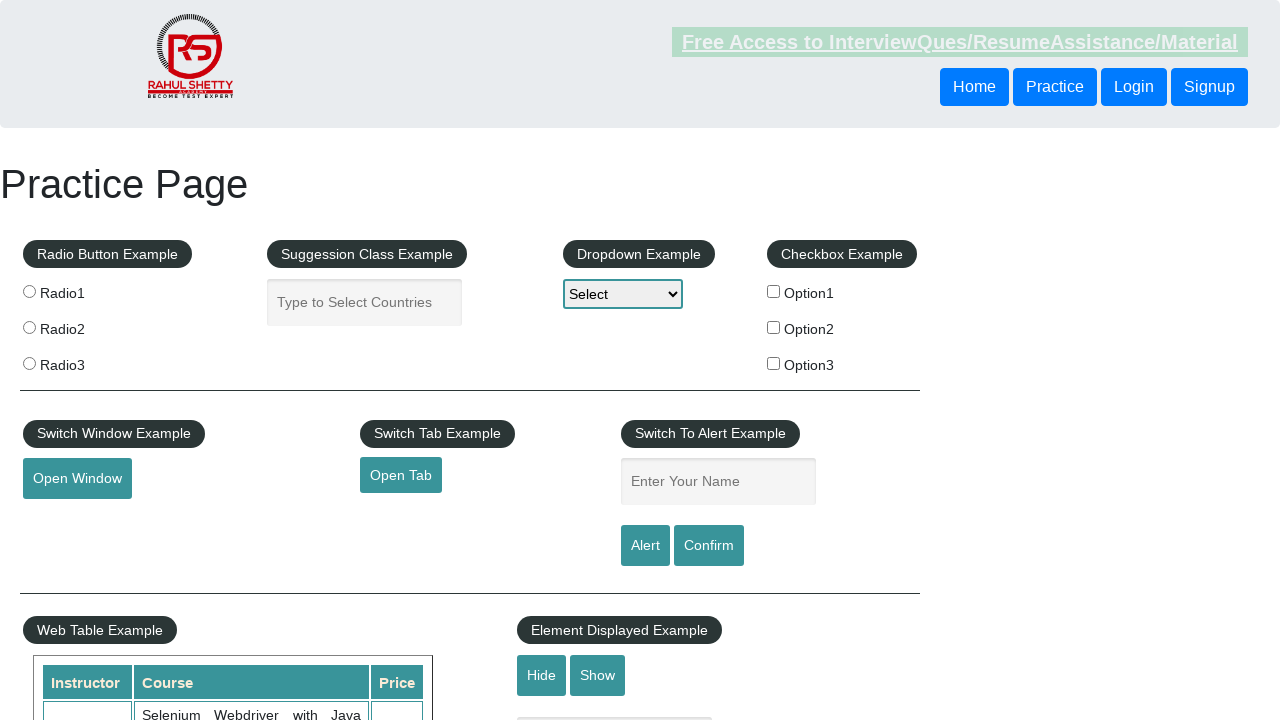

Clicked the first checkbox at (774, 291) on #checkbox-example input[type='checkbox'] >> nth=0
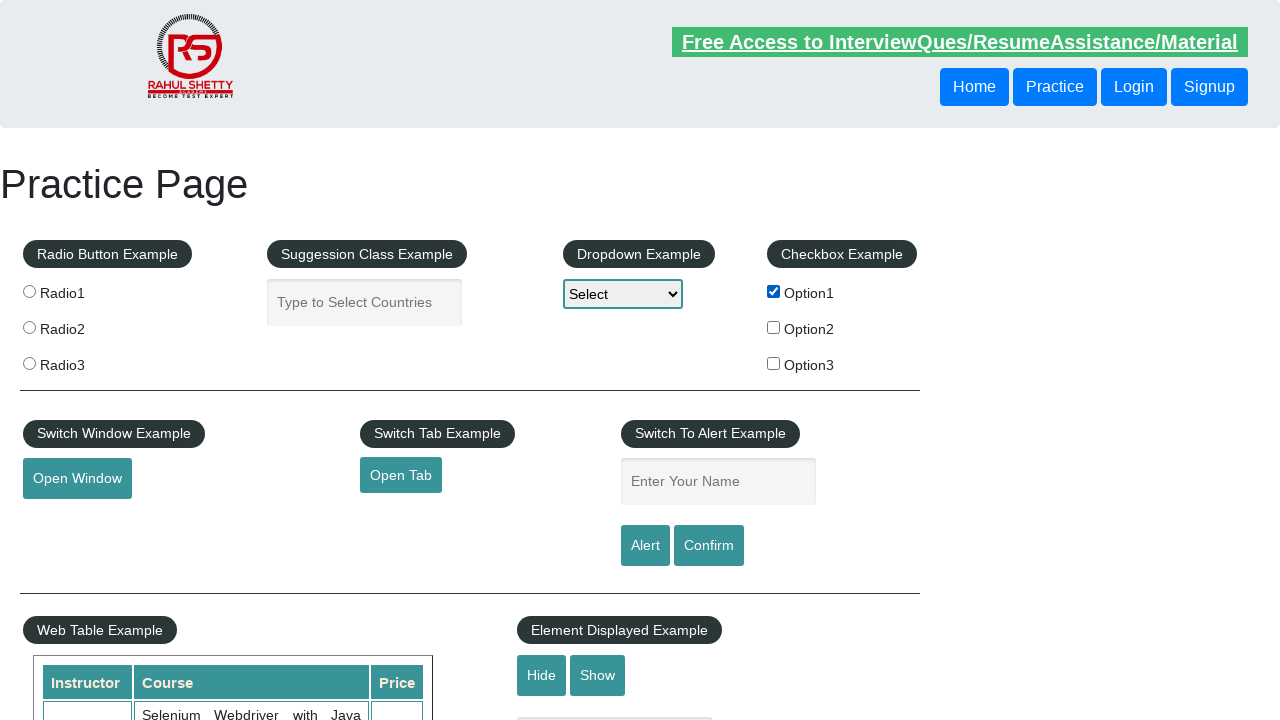

Verified checkbox is now selected after click: True
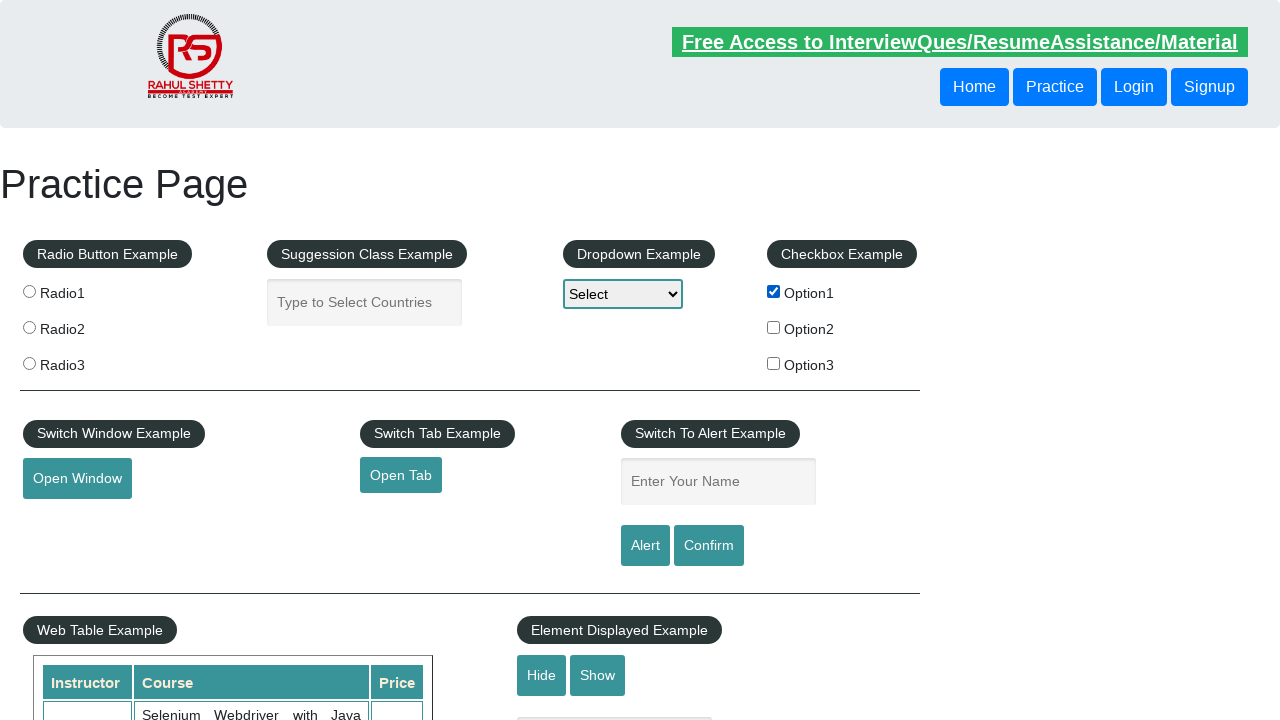

Counted total checkboxes on page: 3
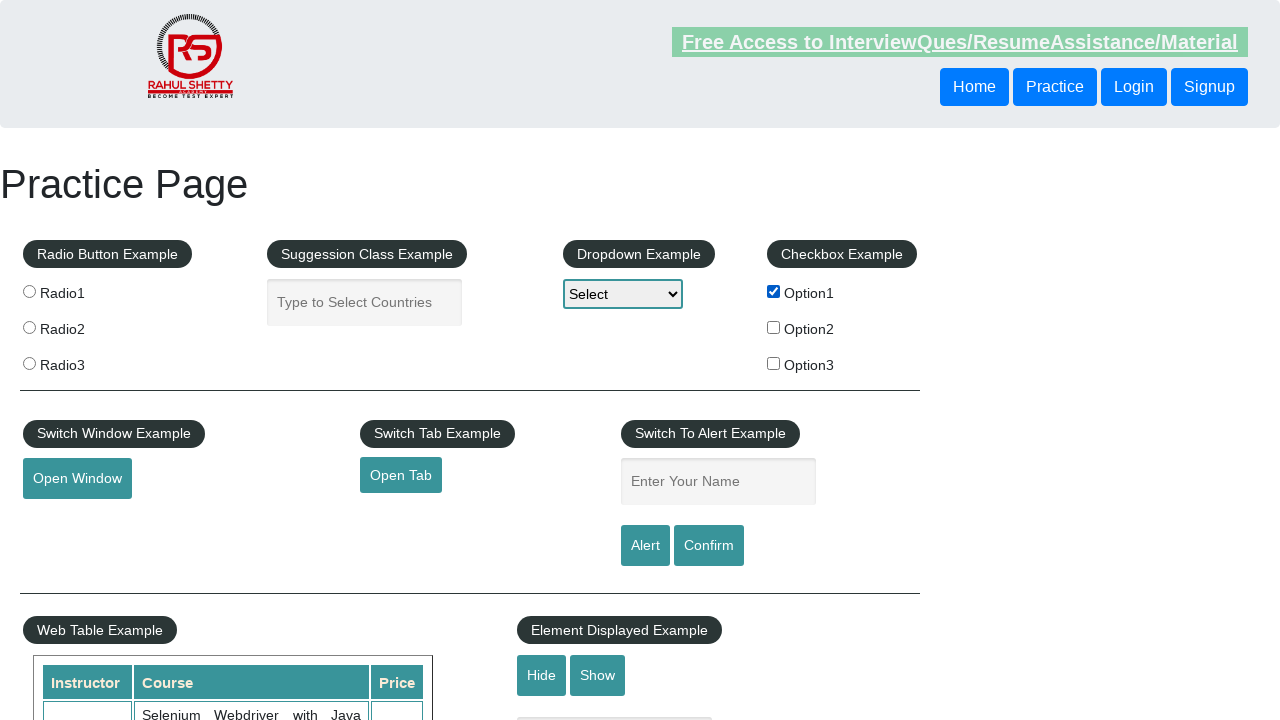

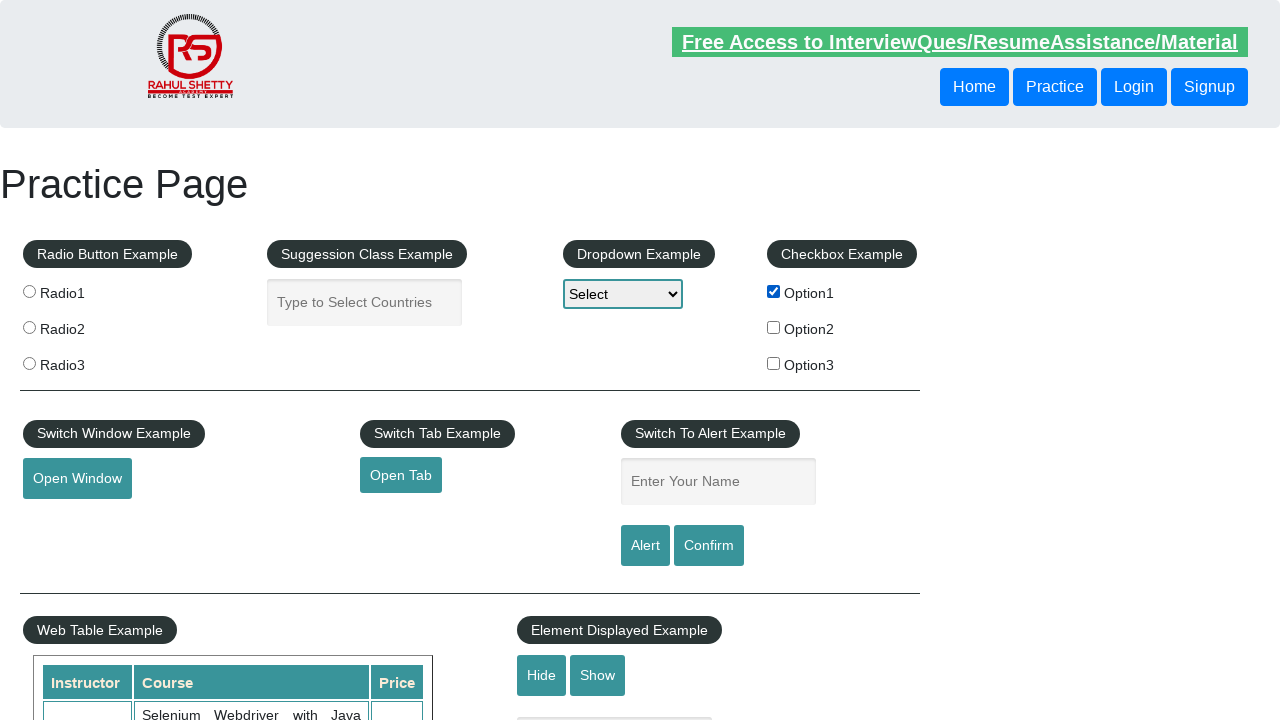